Tests the date picker component by clicking on it and verifying the calendar header displays correctly

Starting URL: https://www.selenium.dev/selenium/web/web-form.html

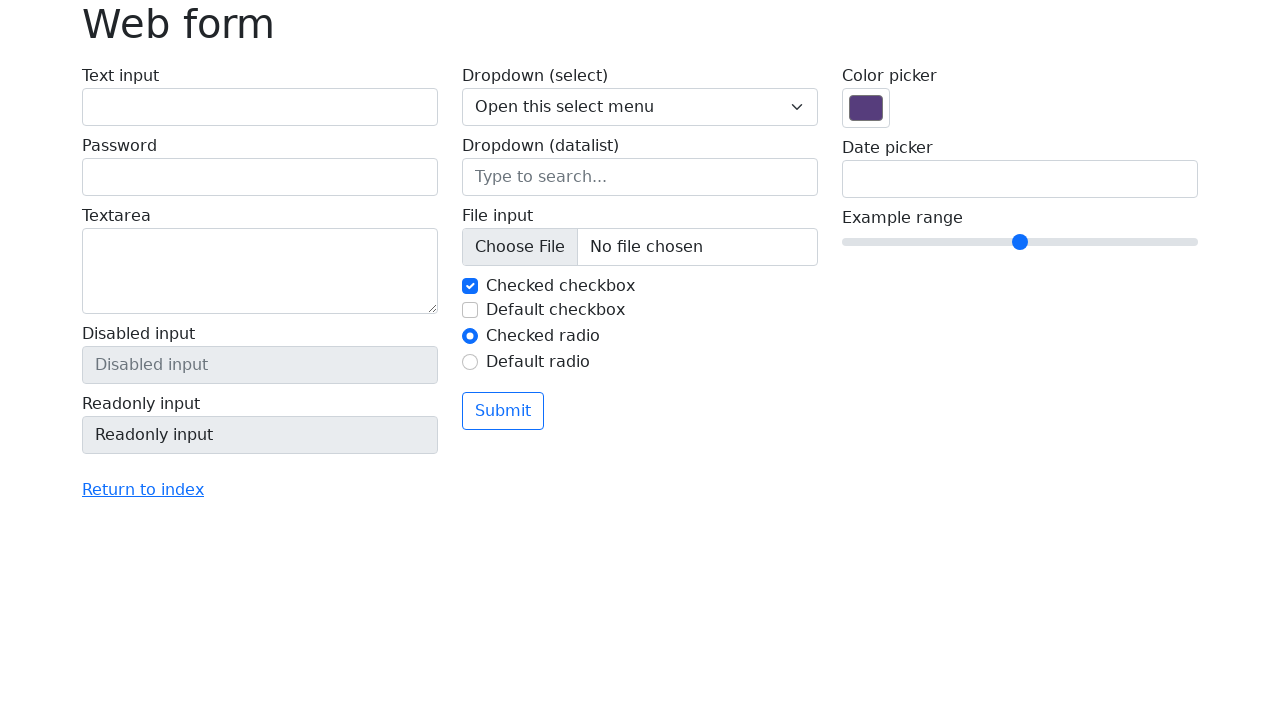

Clicked date input to open date picker at (1020, 179) on input[name='my-date']
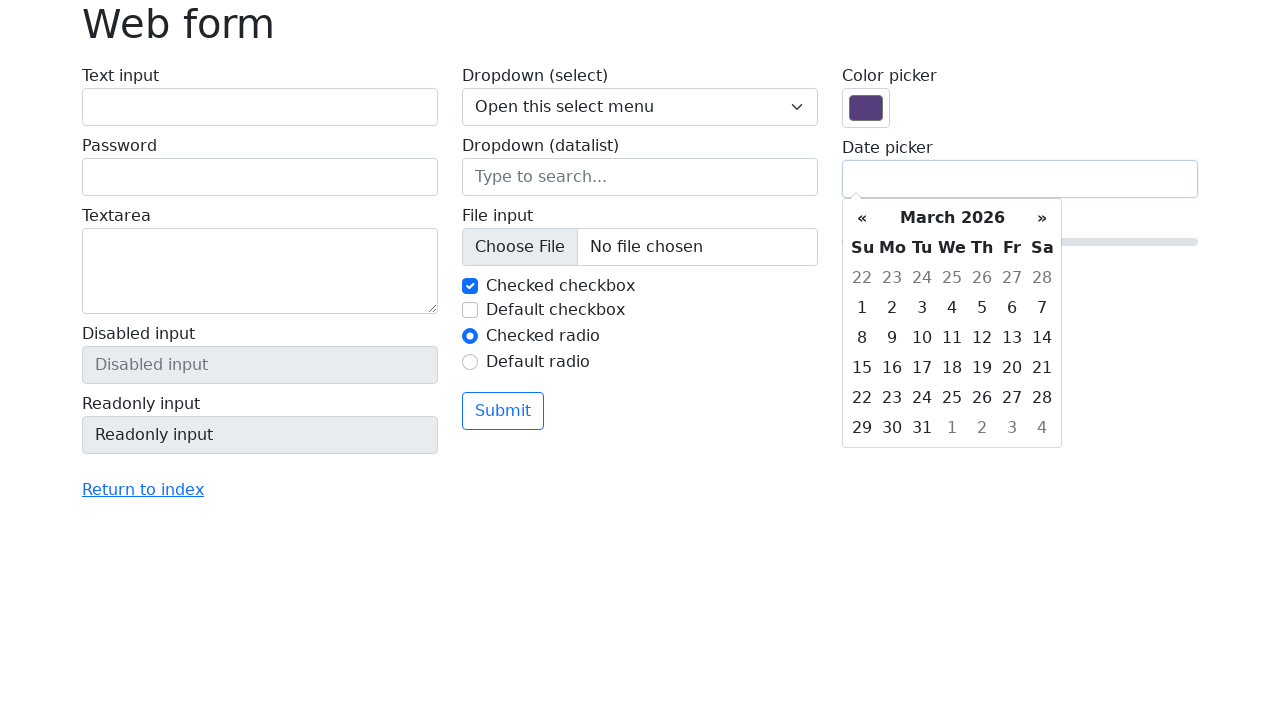

Date picker calendar appeared with header visible
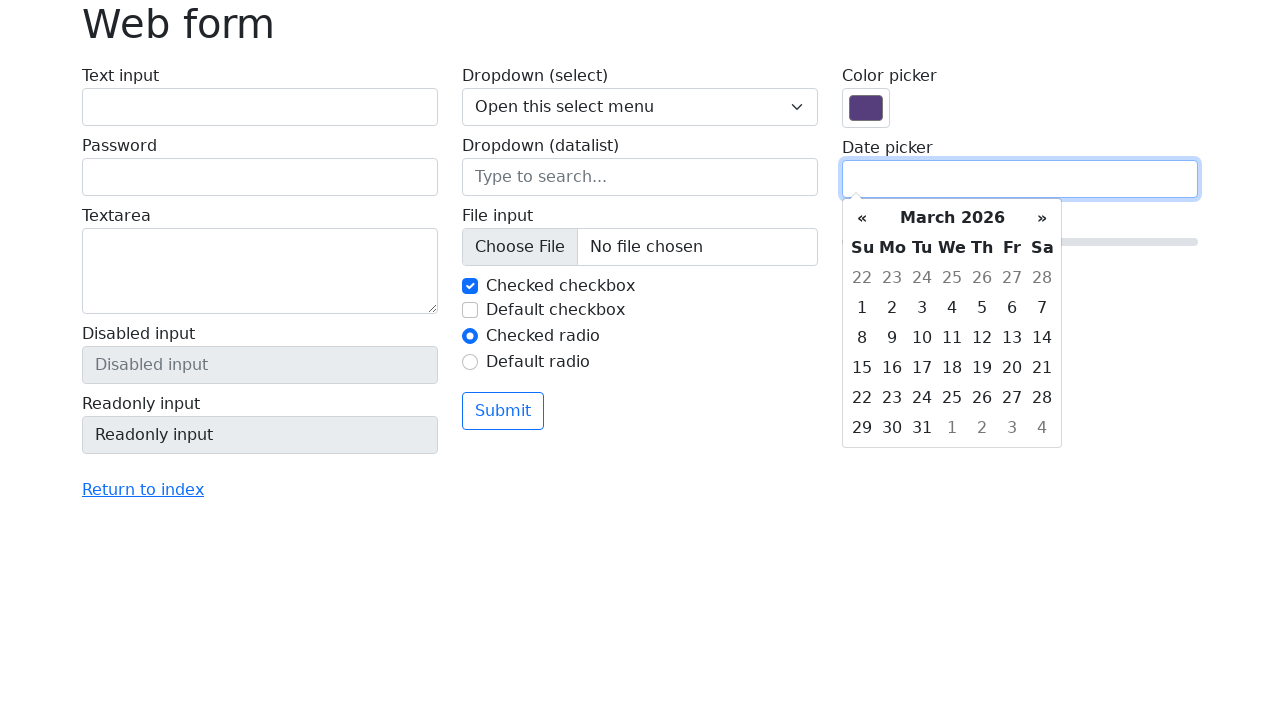

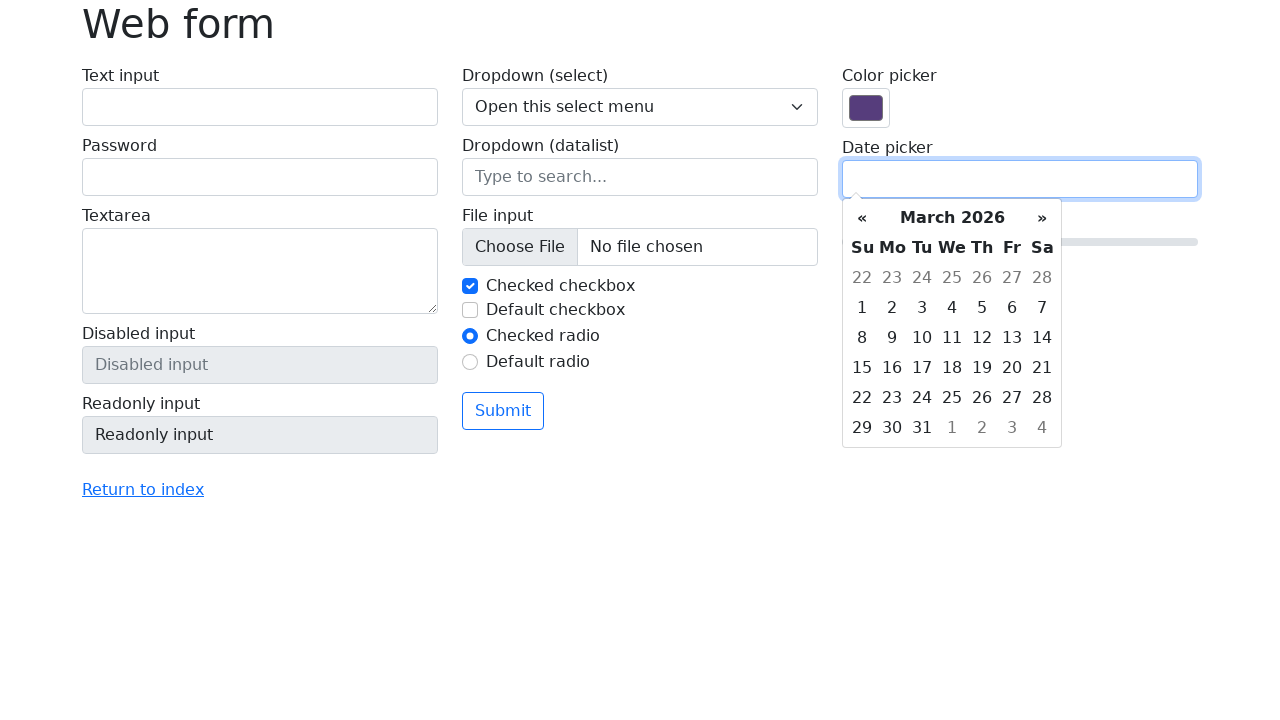